Tests a registration form by filling in first name, last name, and email fields, then submitting the form and verifying the success message.

Starting URL: http://suninjuly.github.io/registration1.html

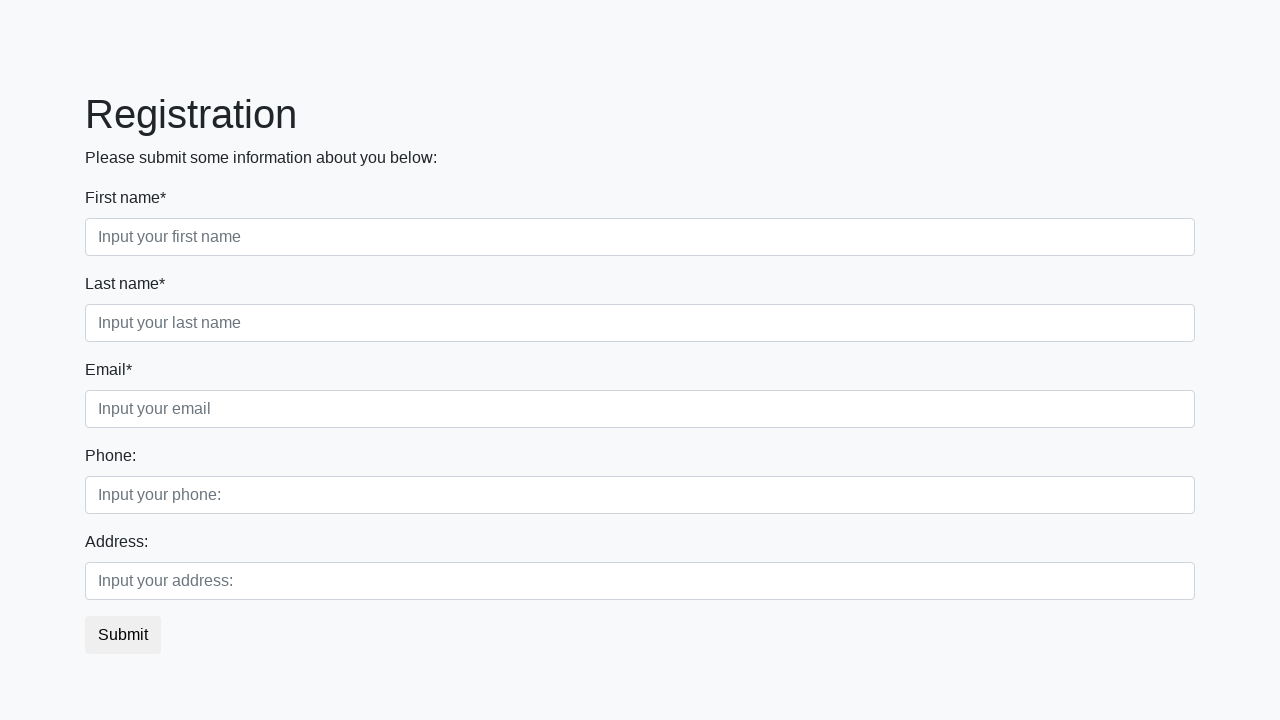

Filled first name field with 'Ivan' on .first_block .form-control.first
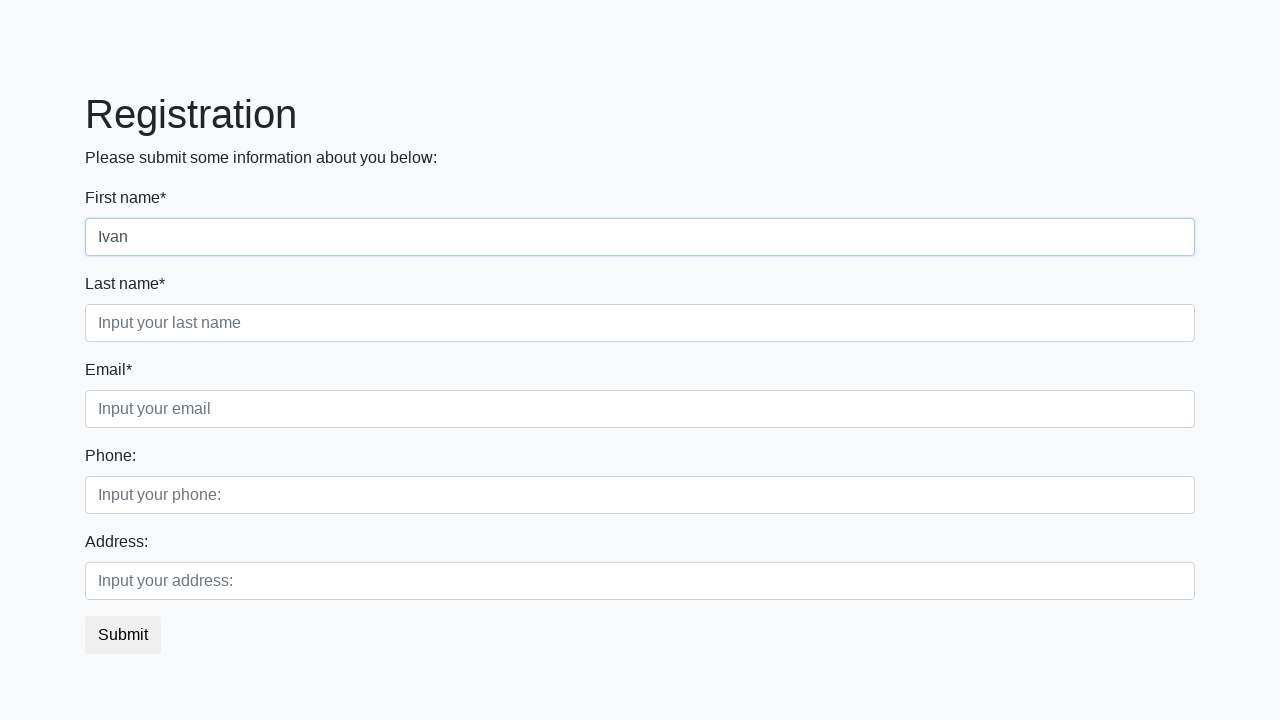

Filled last name field with 'Petrov' on .first_block .form-control.second
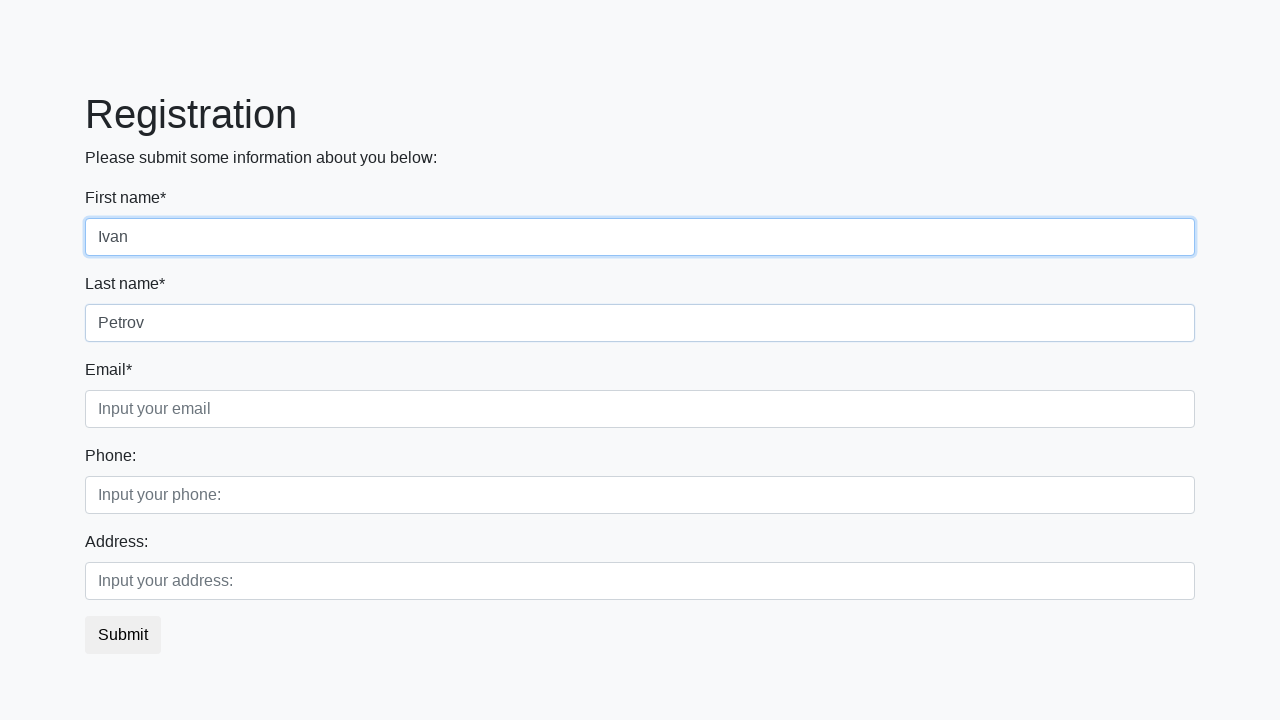

Filled email field with 'ivan.petrov@example.com' on .first_block .form-control.third
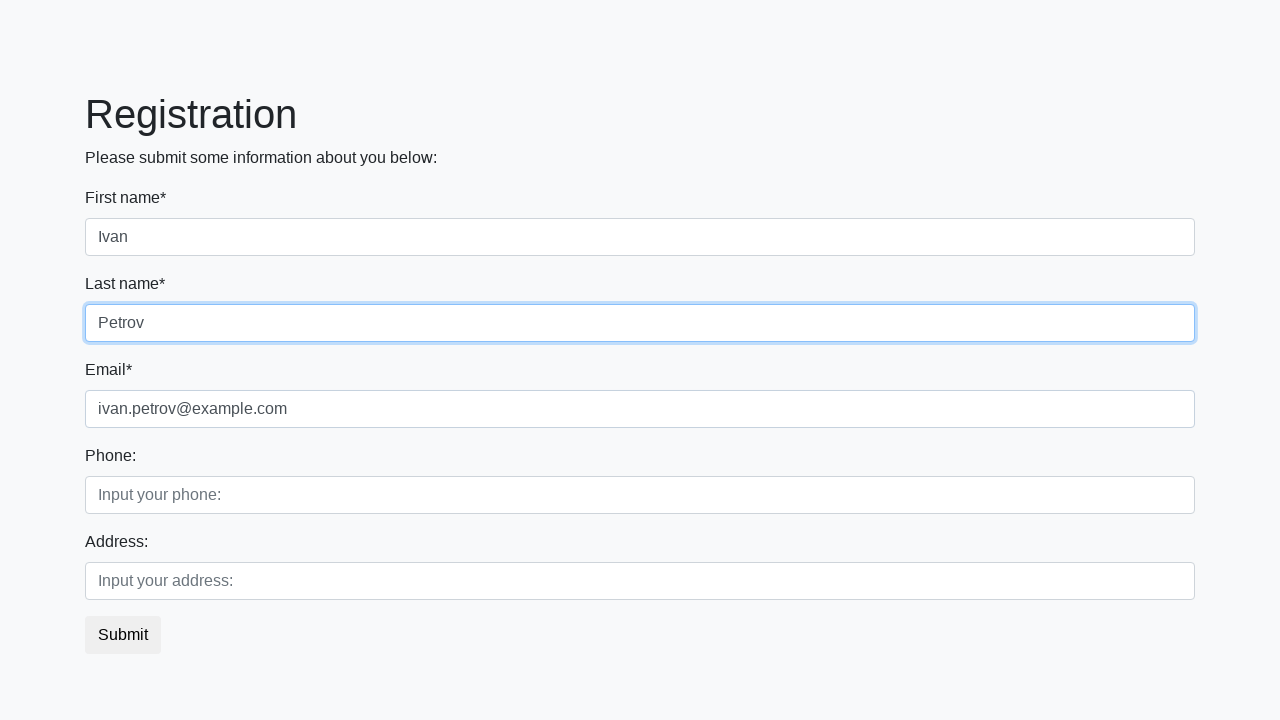

Clicked submit button to register at (123, 635) on button.btn
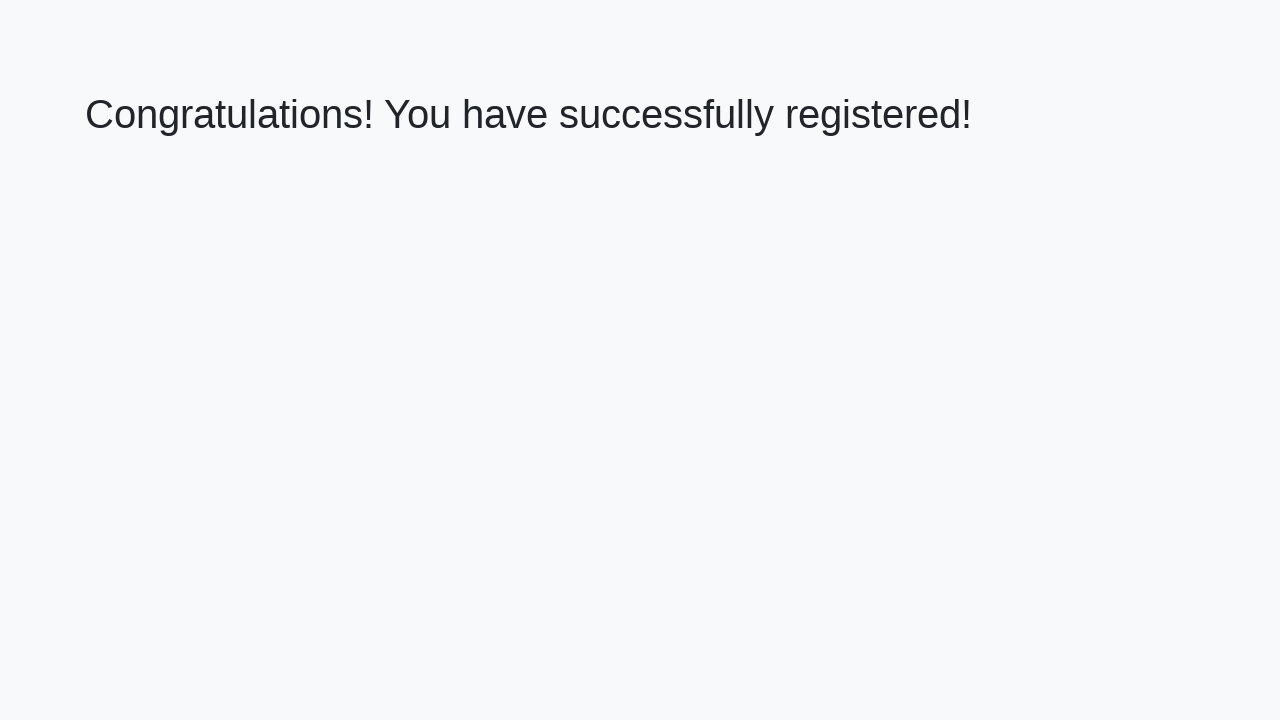

Success message heading loaded
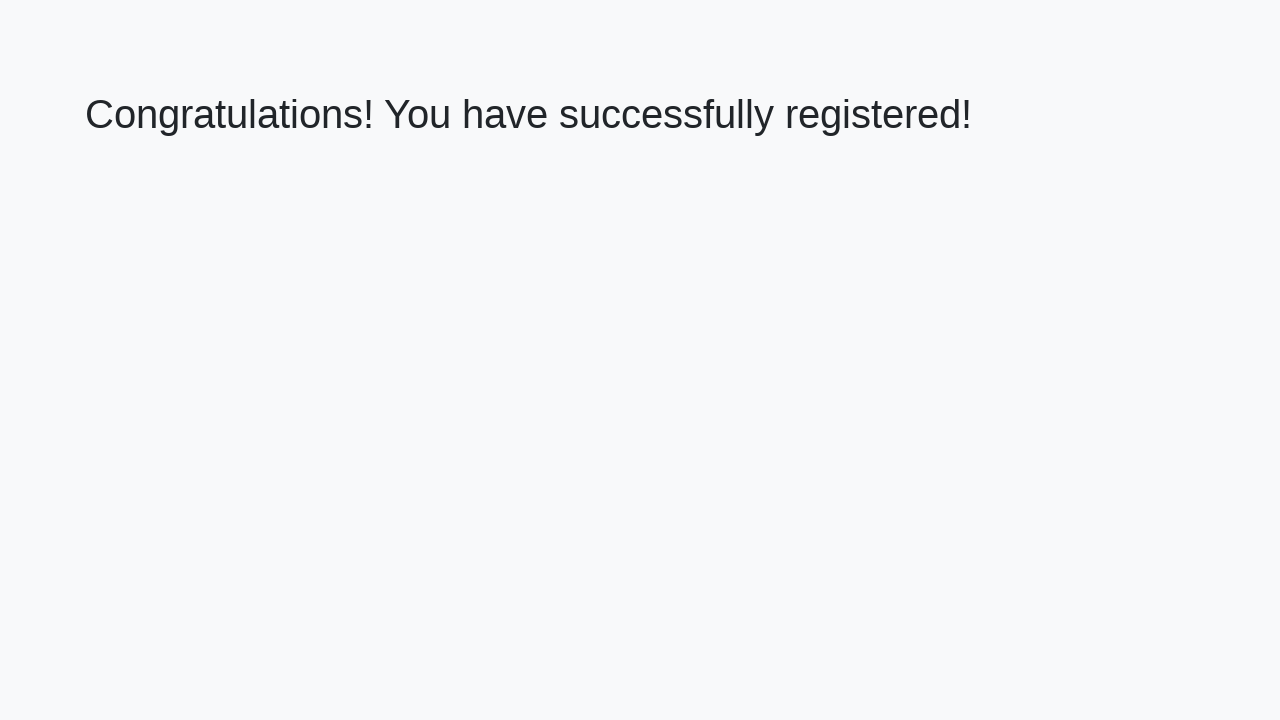

Retrieved success message text
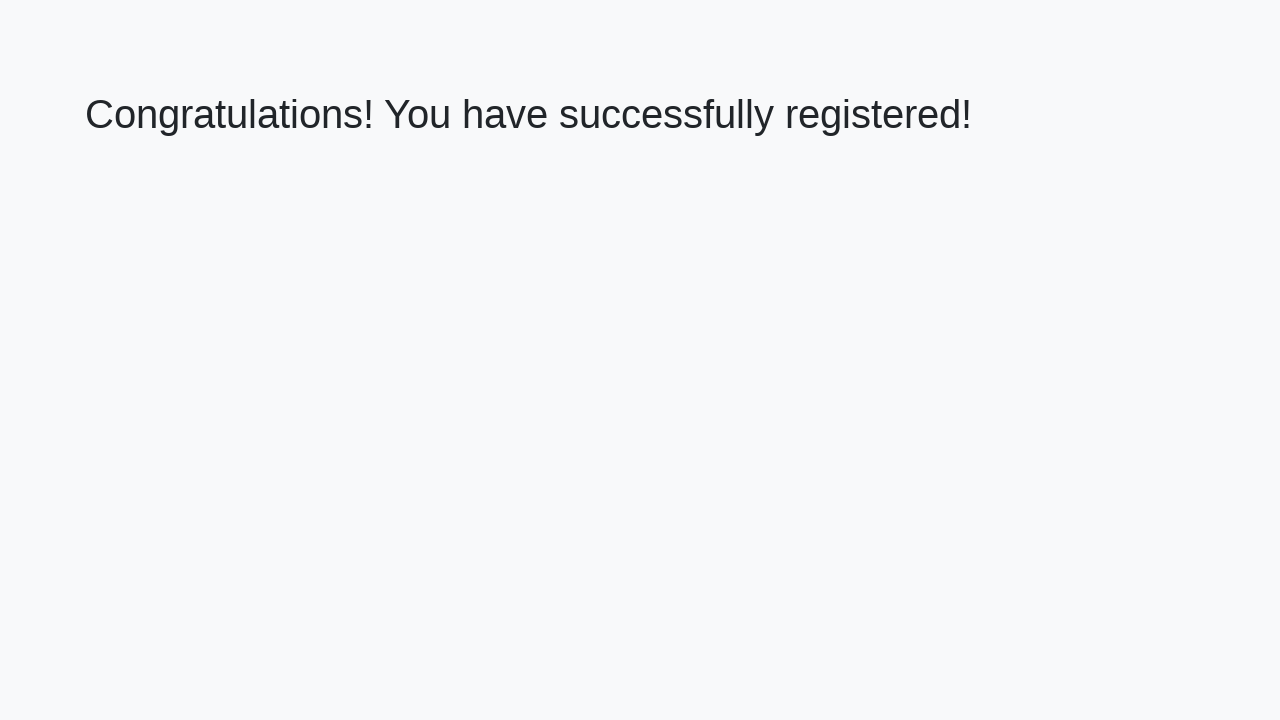

Verified success message: 'Congratulations! You have successfully registered!'
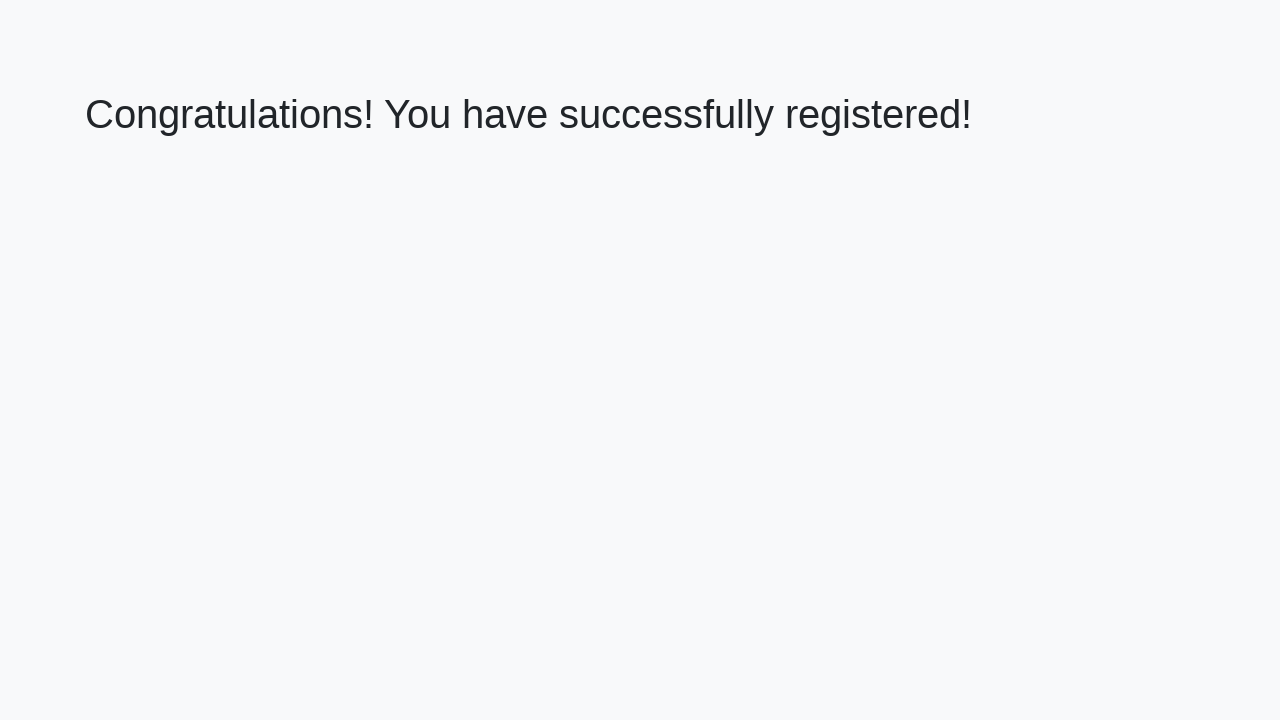

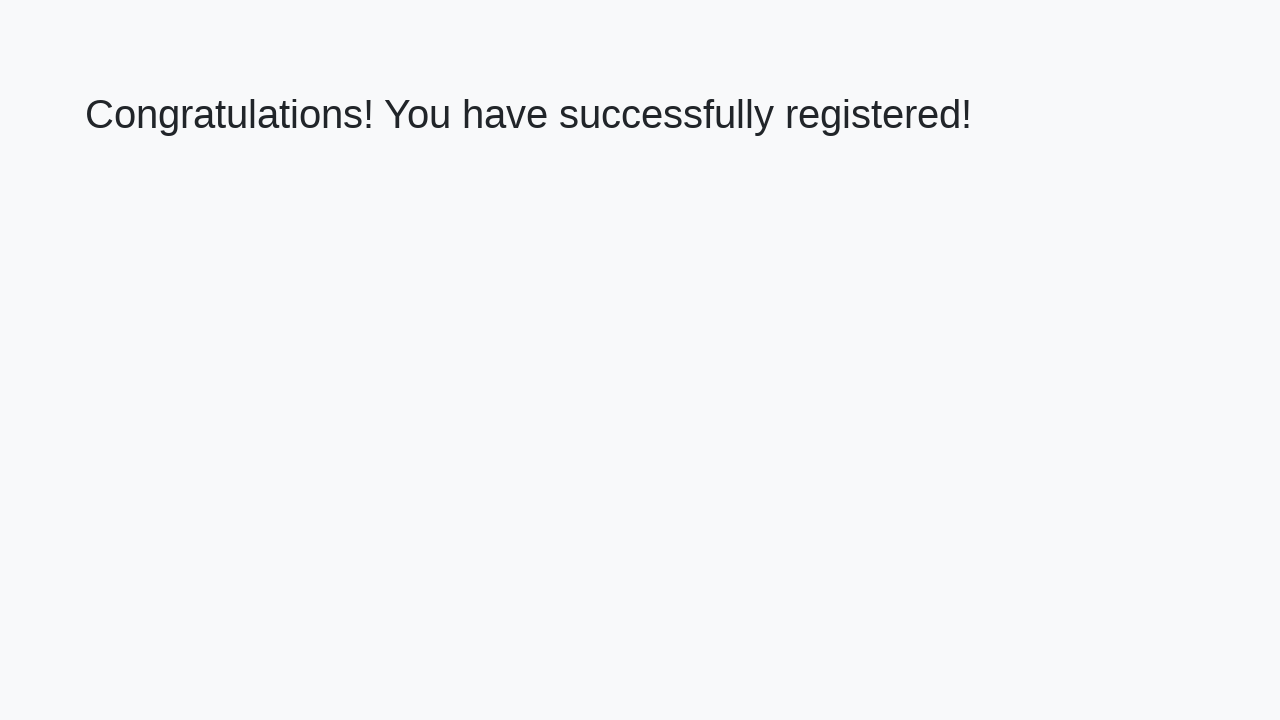